Navigates to brewiarz.pl and clicks on a button to proceed to the next page

Starting URL: https://brewiarz.pl

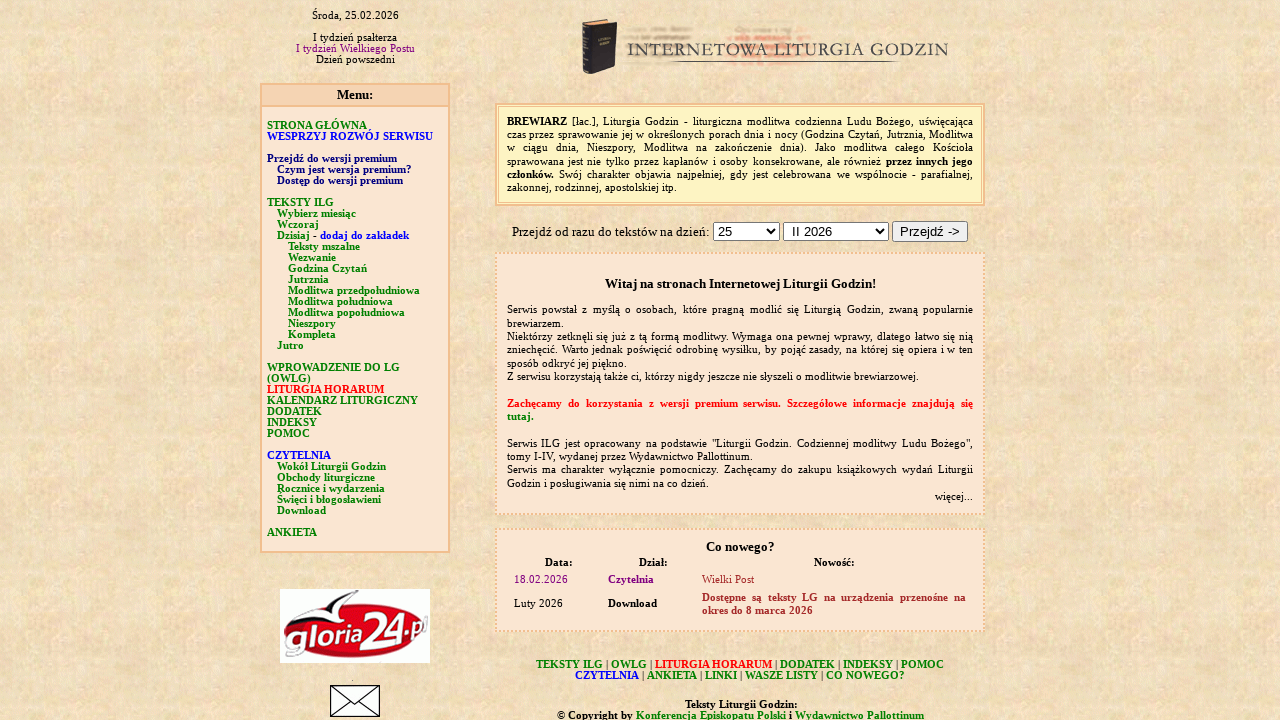

Clicked 'Przejdź ->' button to proceed to the next page at (930, 231) on (//input[@value='Przejdź ->'])[1]
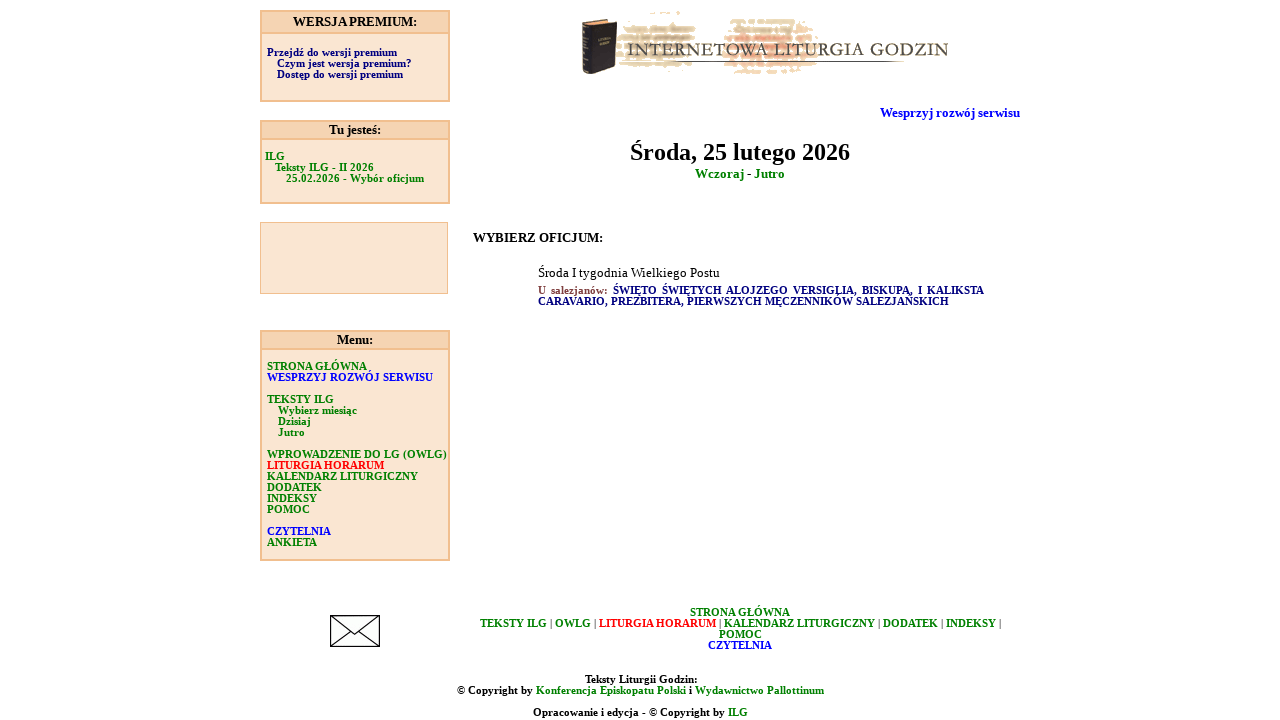

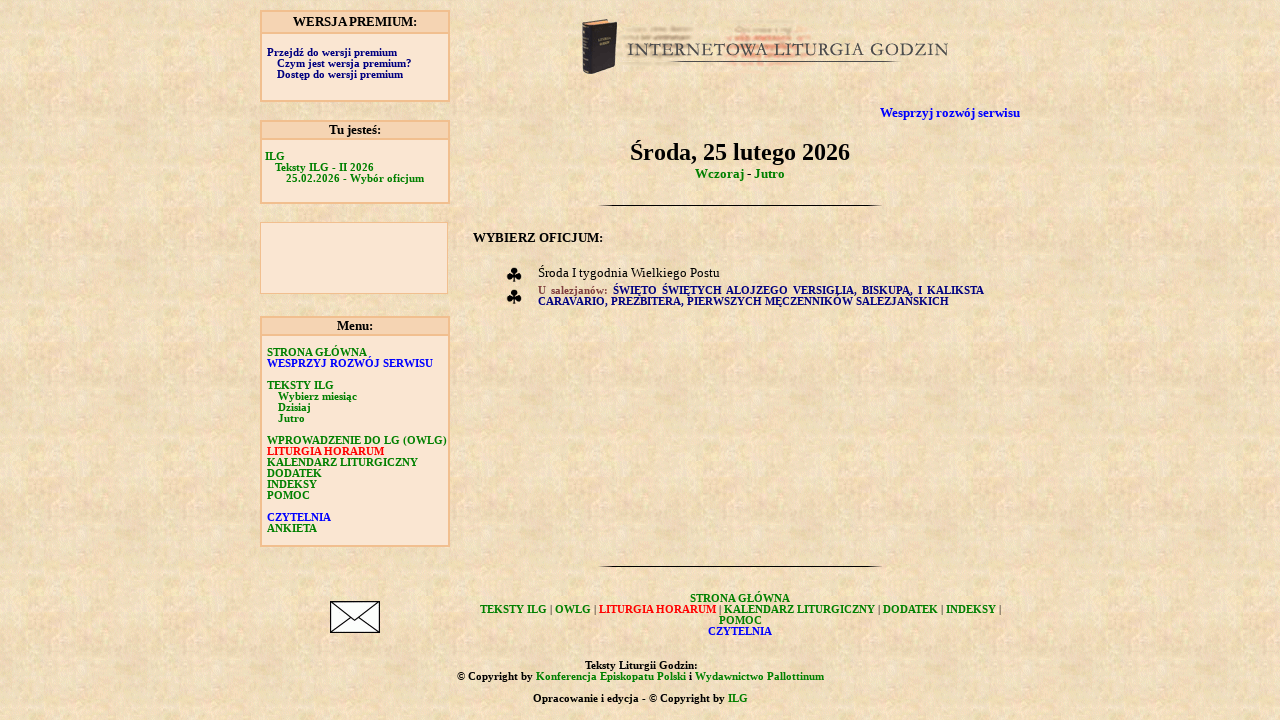